Tests file upload functionality by selecting a file via the file input, clicking the upload button, and verifying the "File Uploaded!" confirmation message is displayed.

Starting URL: https://the-internet.herokuapp.com/upload

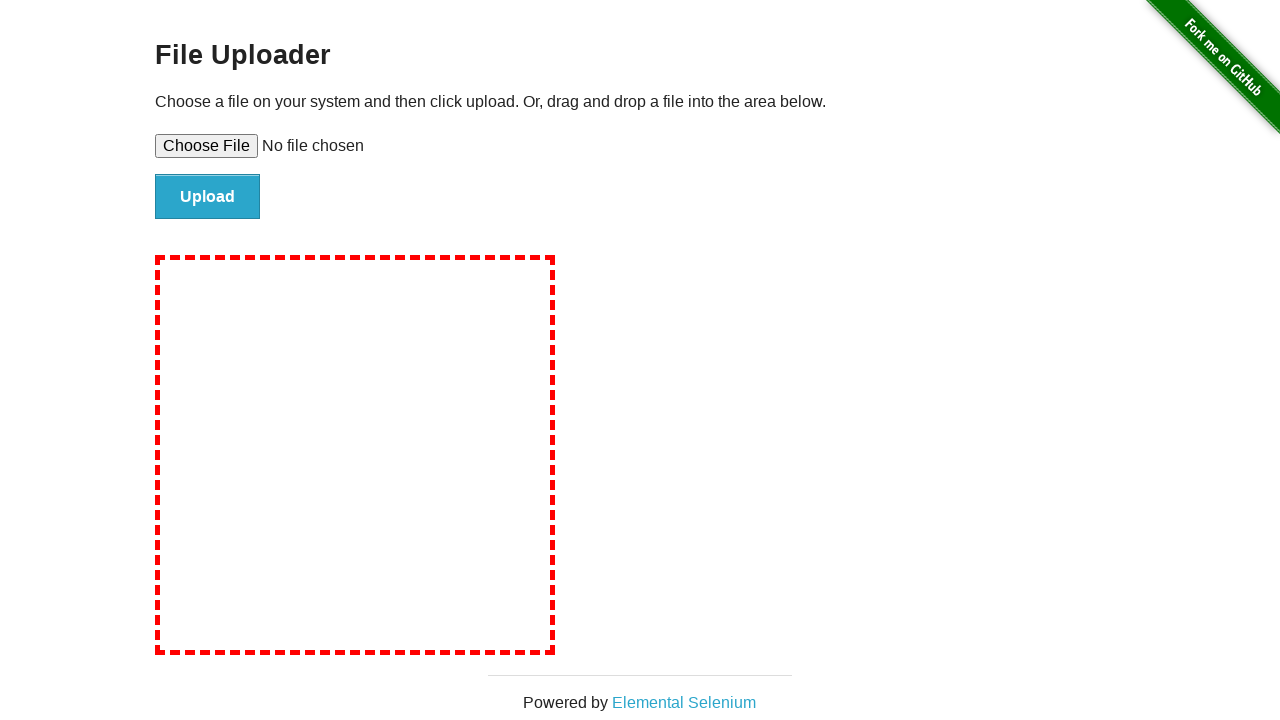

Created temporary test file for upload
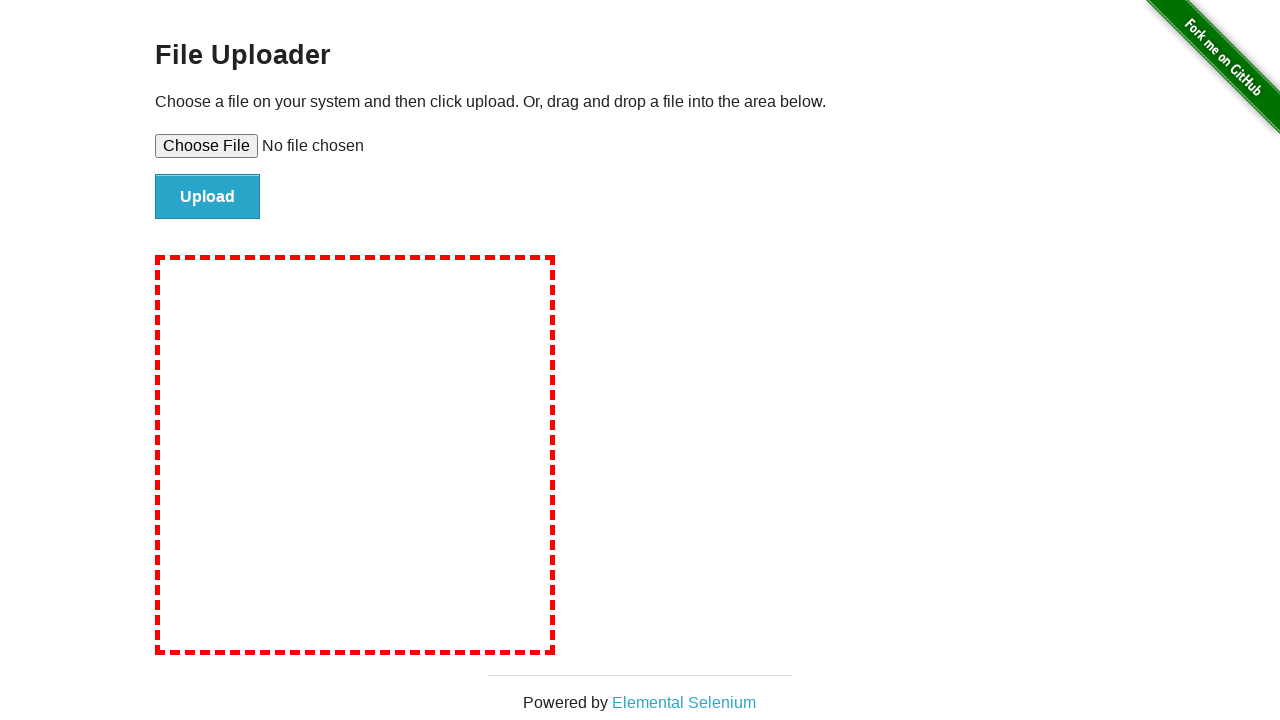

Selected test file via file input element
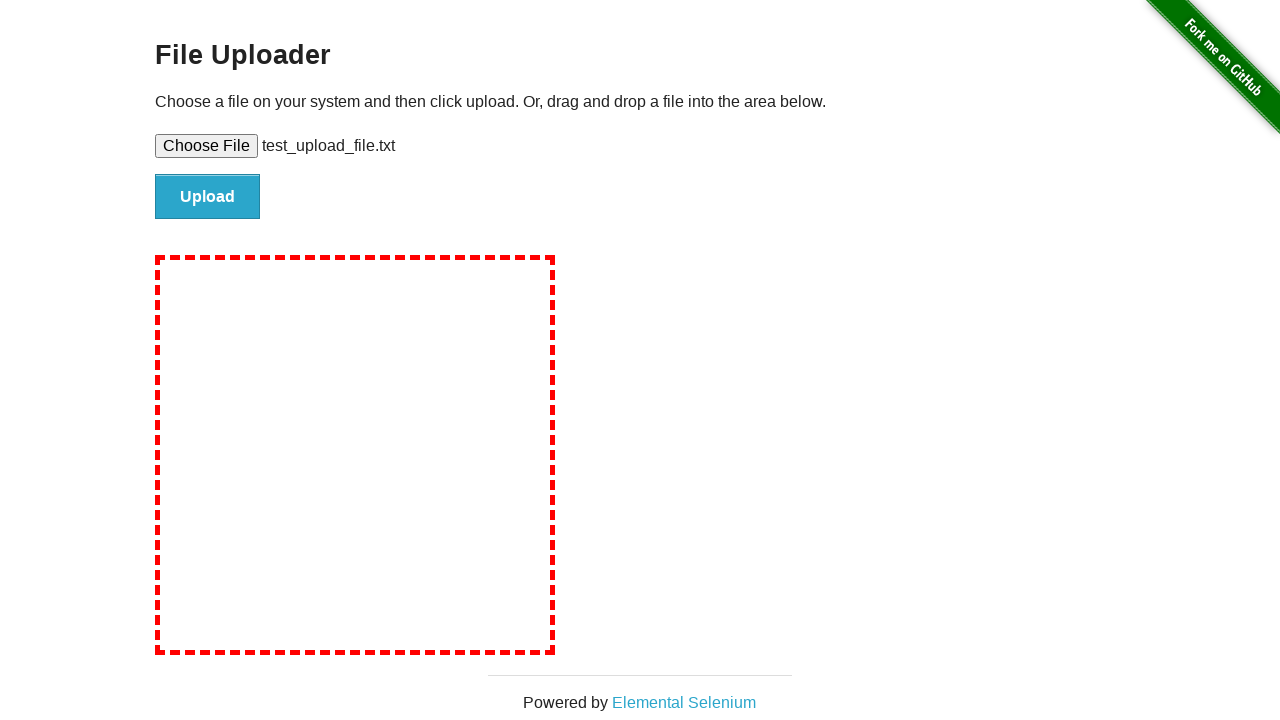

Clicked upload button to submit file at (208, 197) on #file-submit
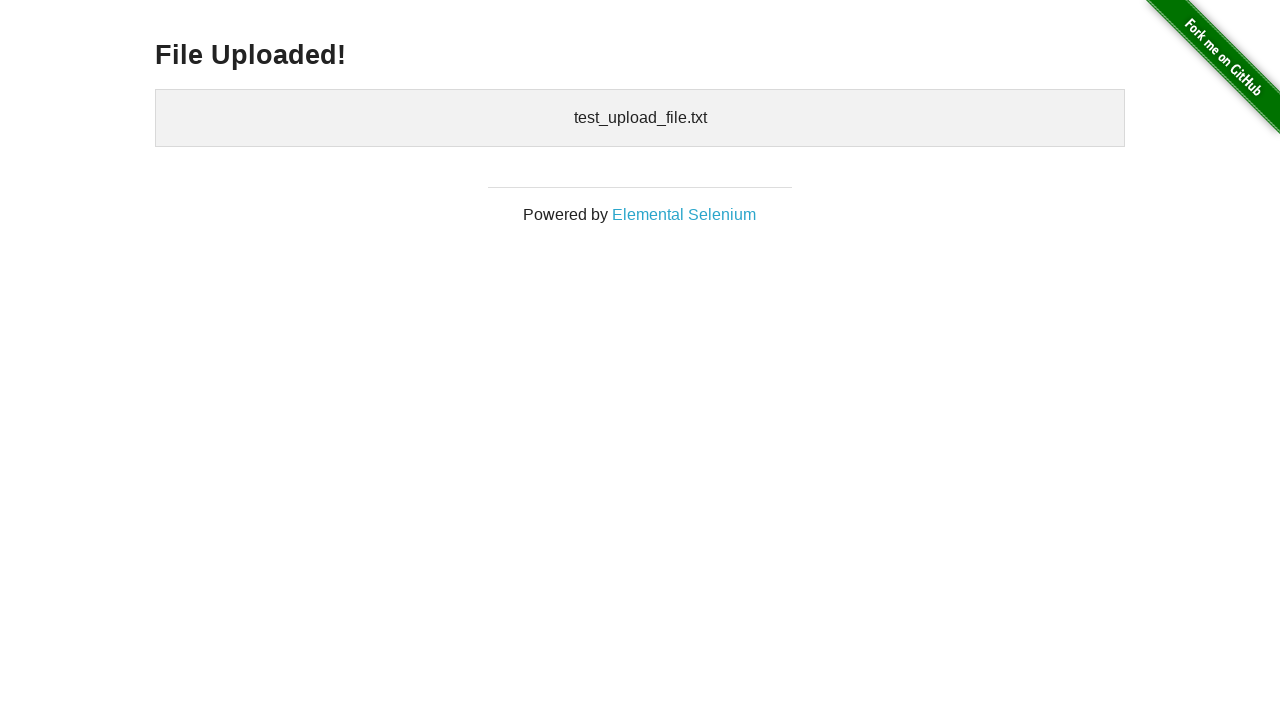

Waited for confirmation heading to appear
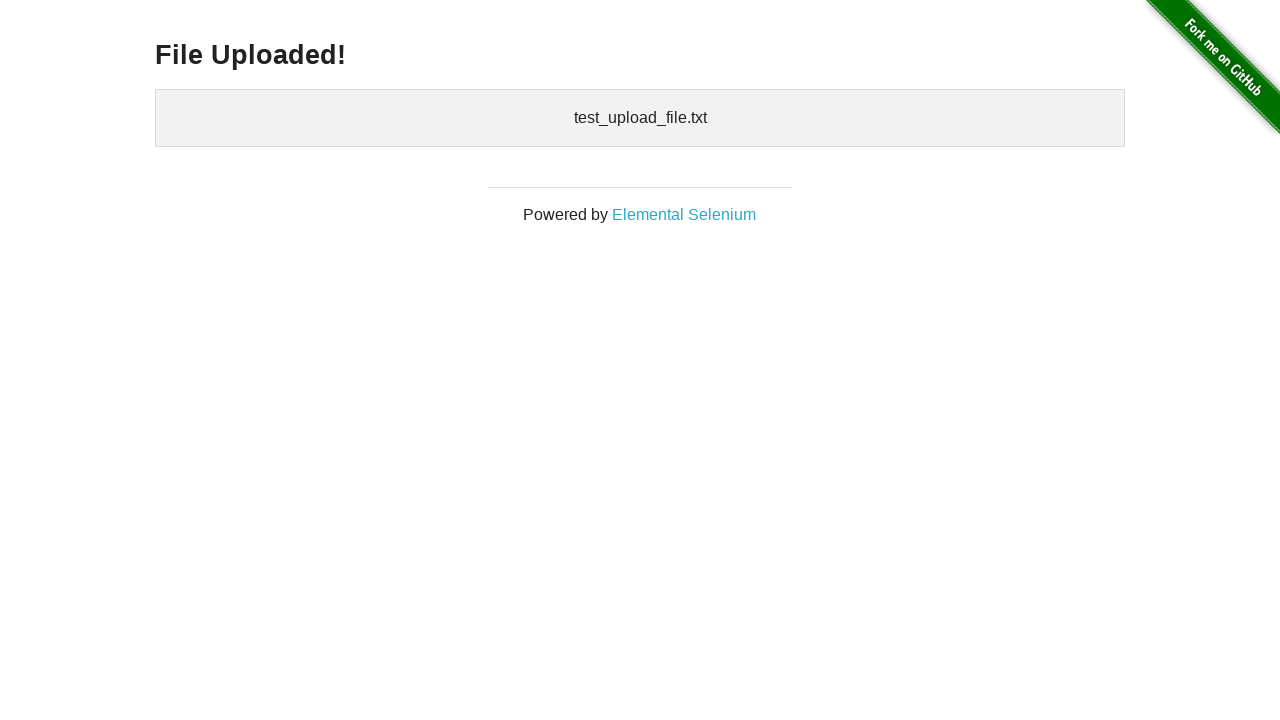

Verified 'File Uploaded!' confirmation message is visible
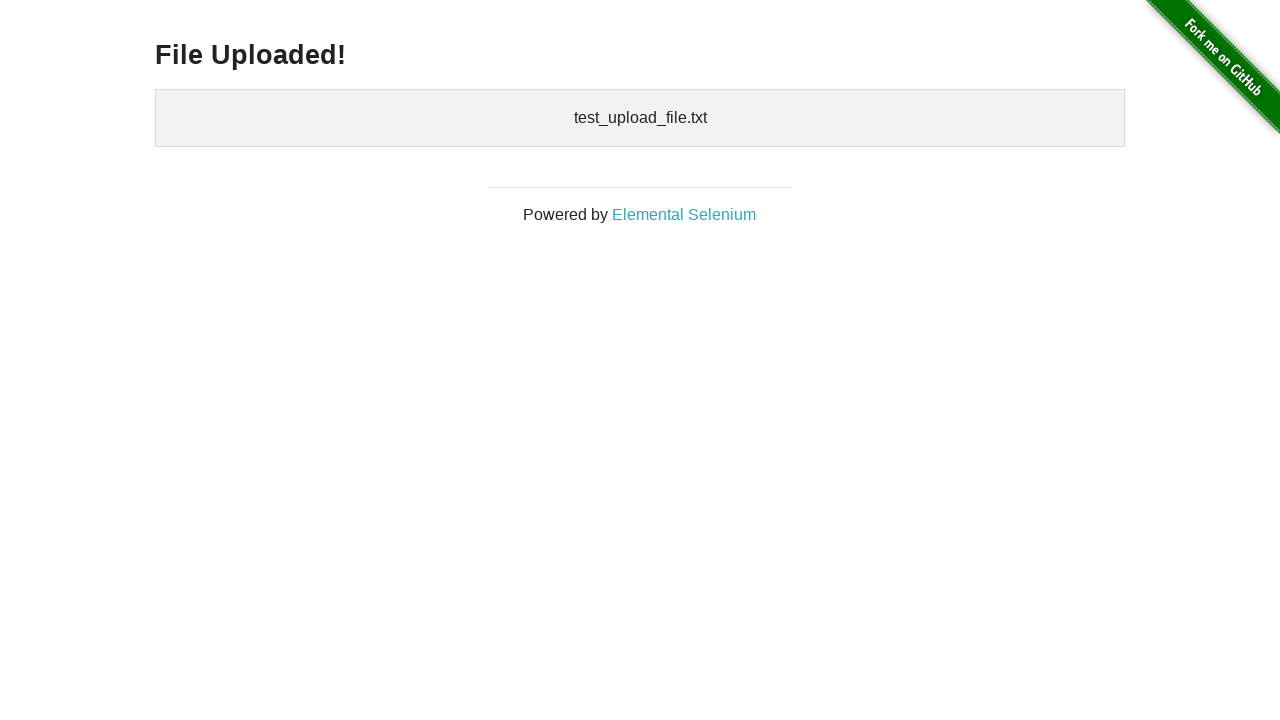

Cleaned up temporary test file
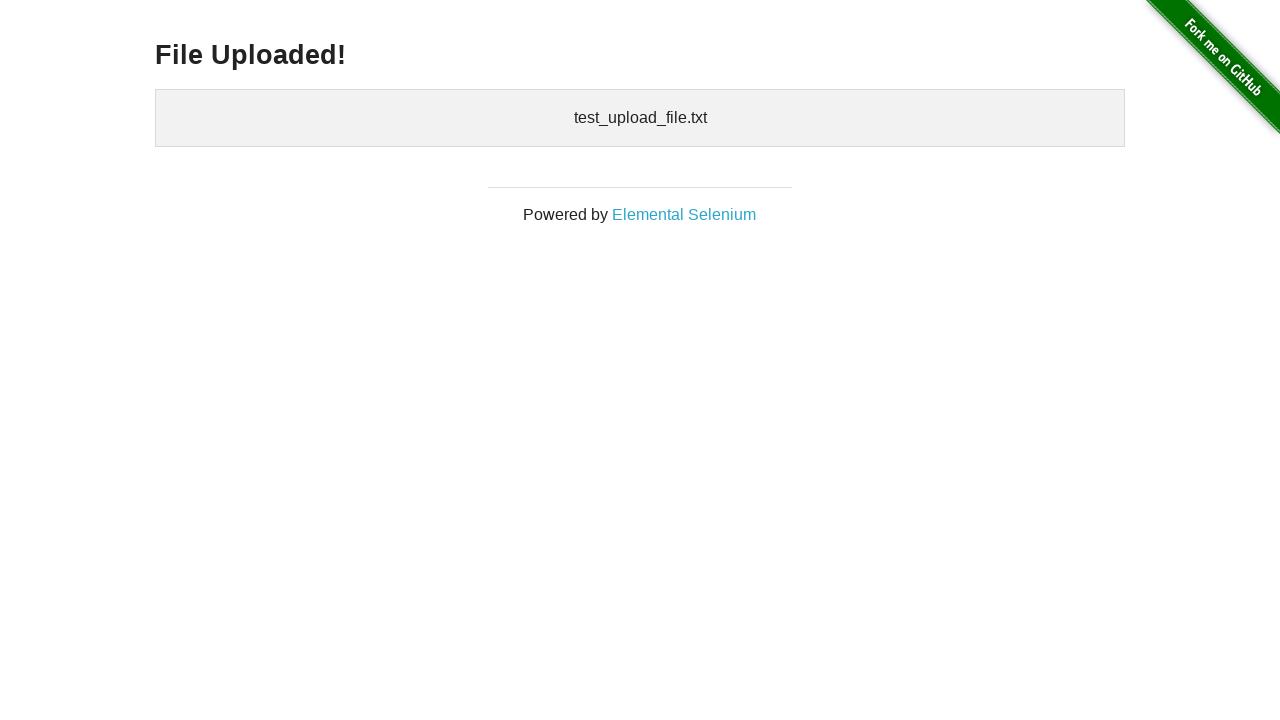

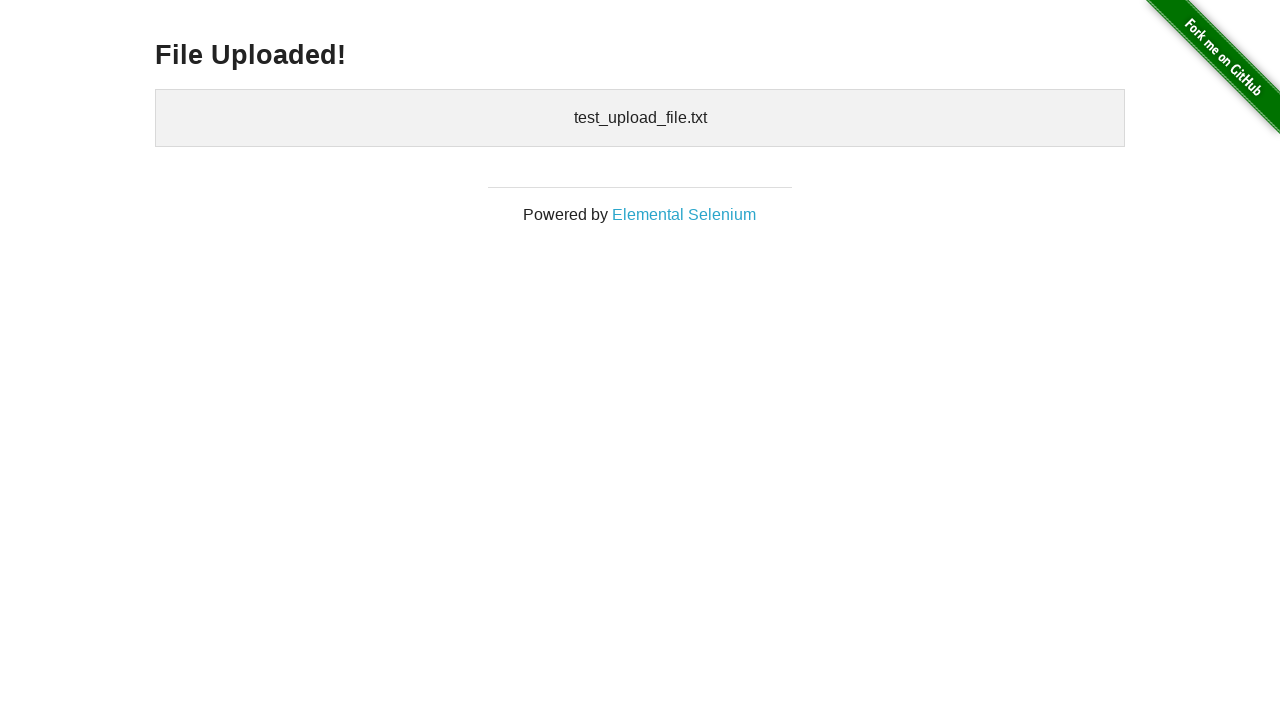